Tests navigation by clicking on the A/B Testing link from the practice page

Starting URL: https://practice.cydeo.com/

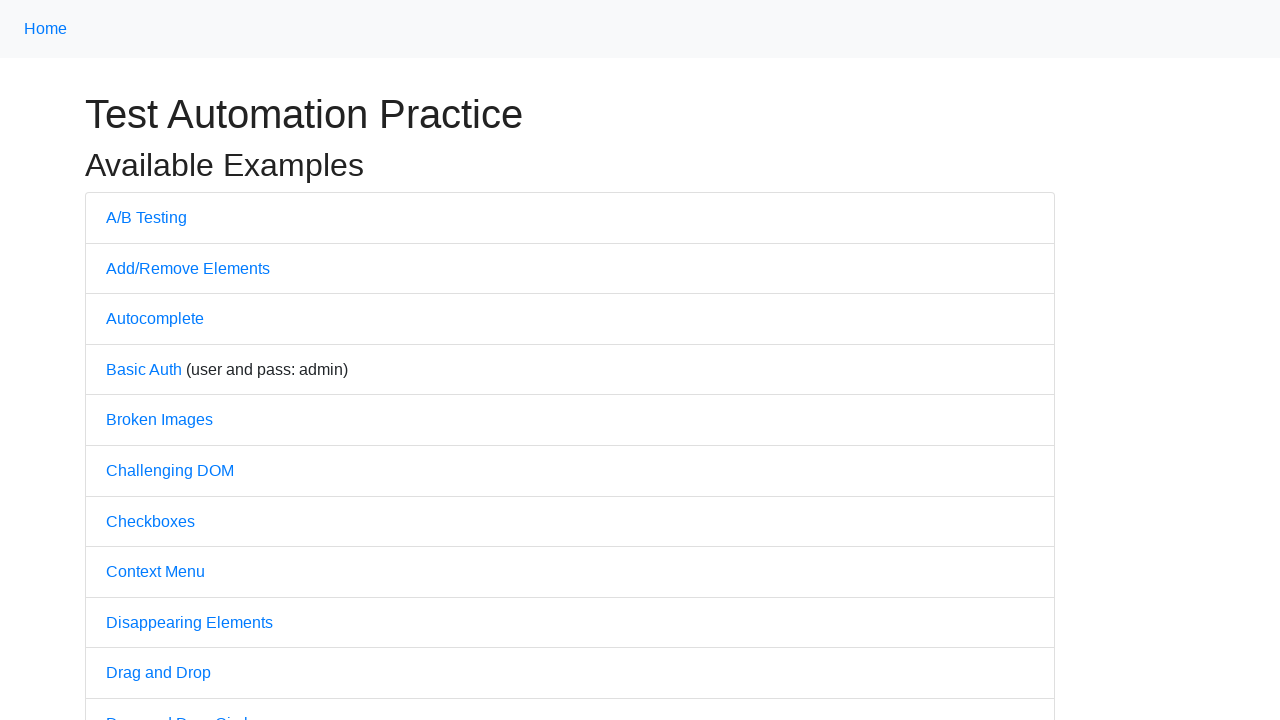

Navigated to practice page at https://practice.cydeo.com/
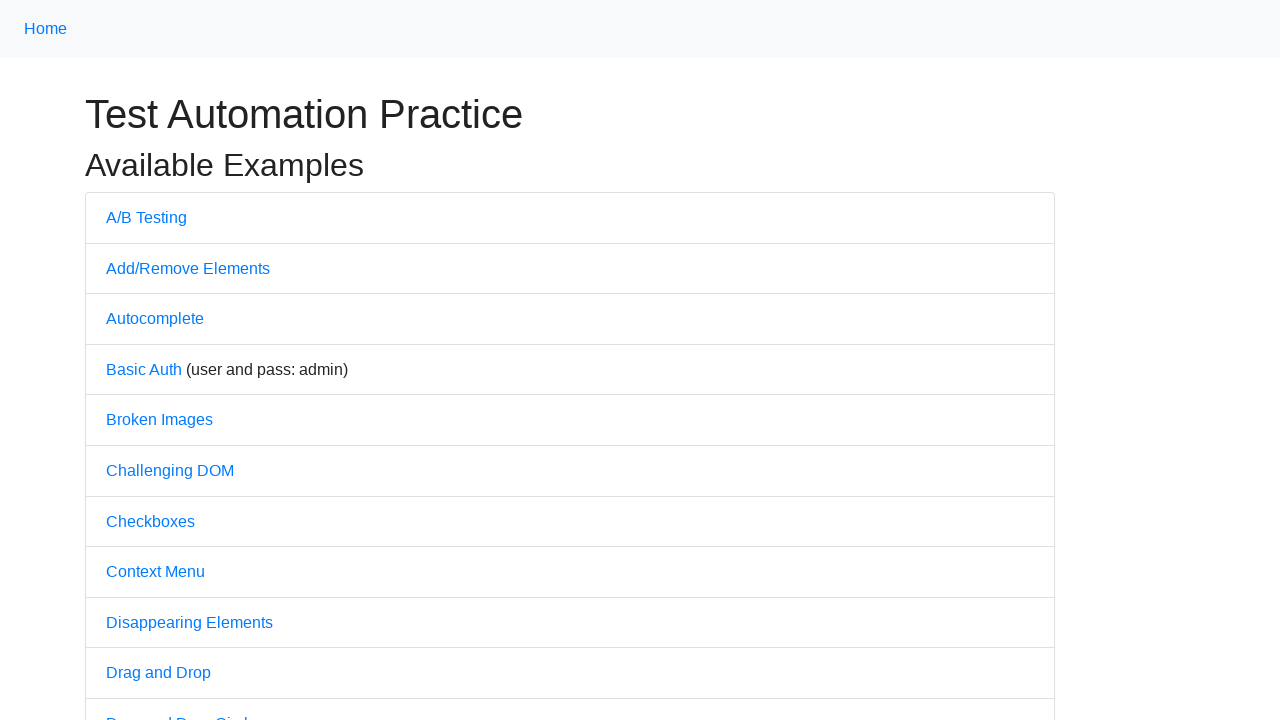

Clicked on A/B Testing link at (146, 217) on text=A/B Testing
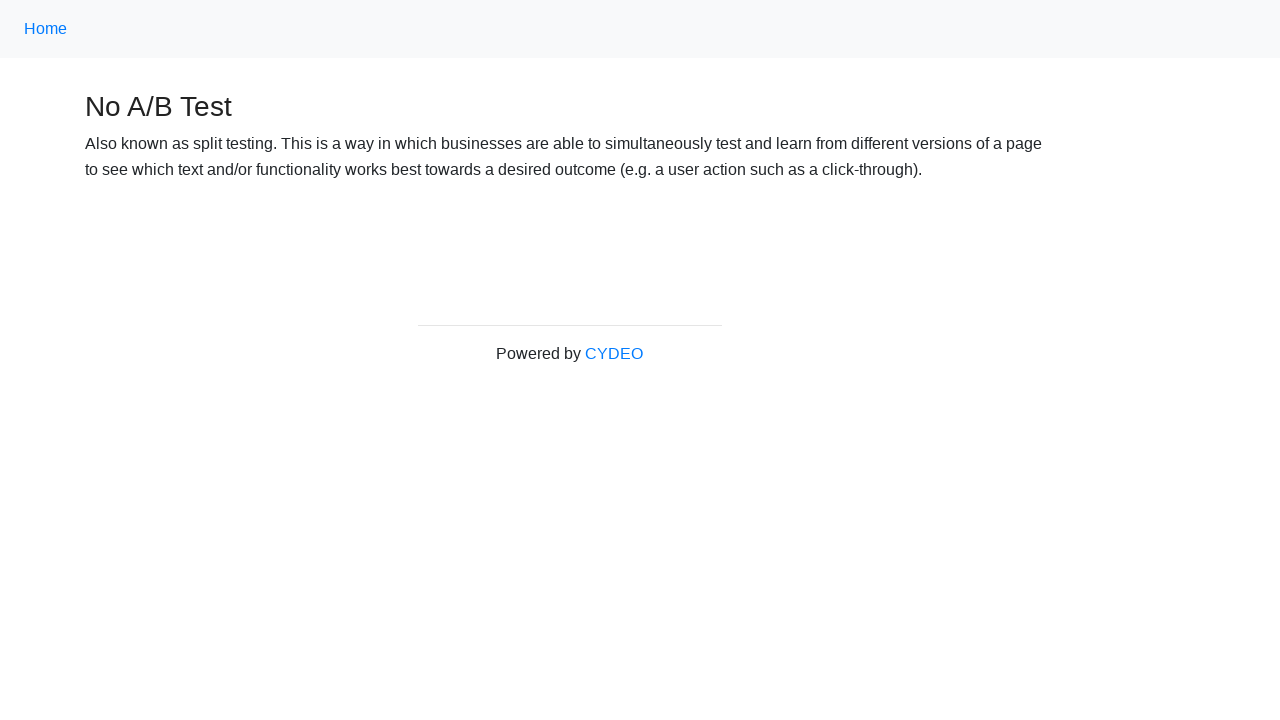

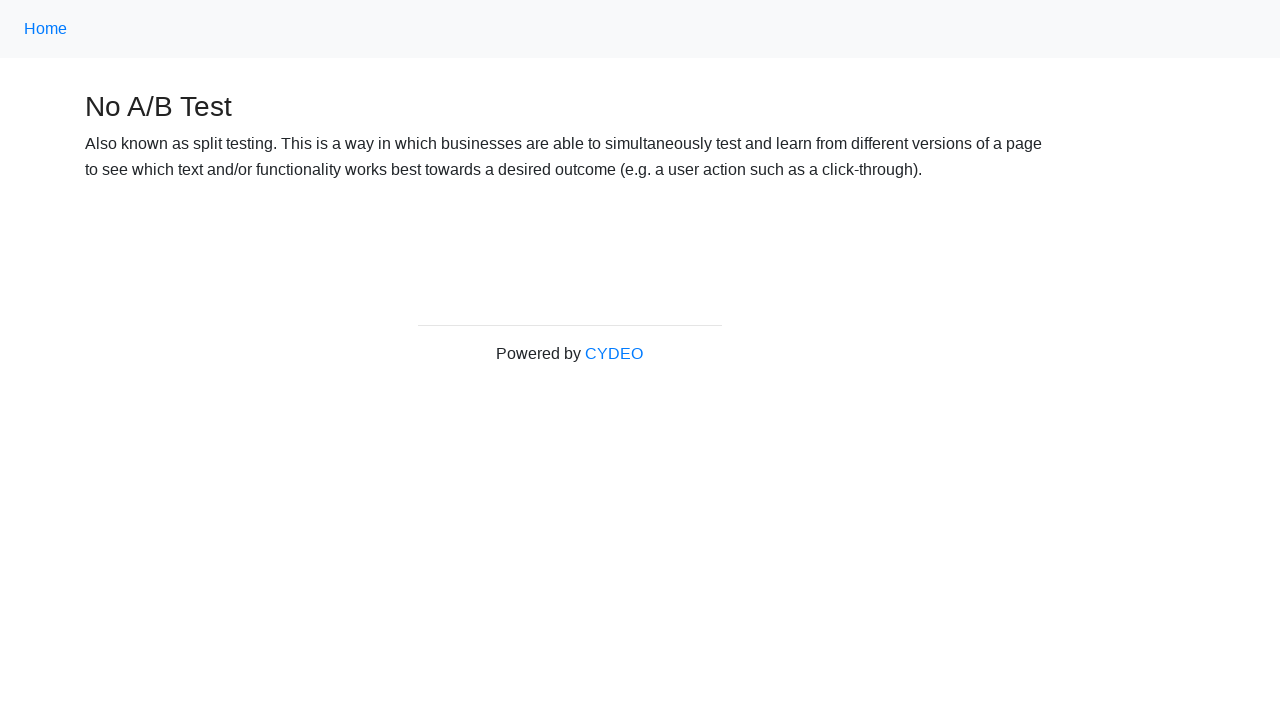